Tests drag and drop functionality by dragging a draggable element to a droppable target and verifying the drop was successful

Starting URL: http://jqueryui.com/resources/demos/droppable/default.html

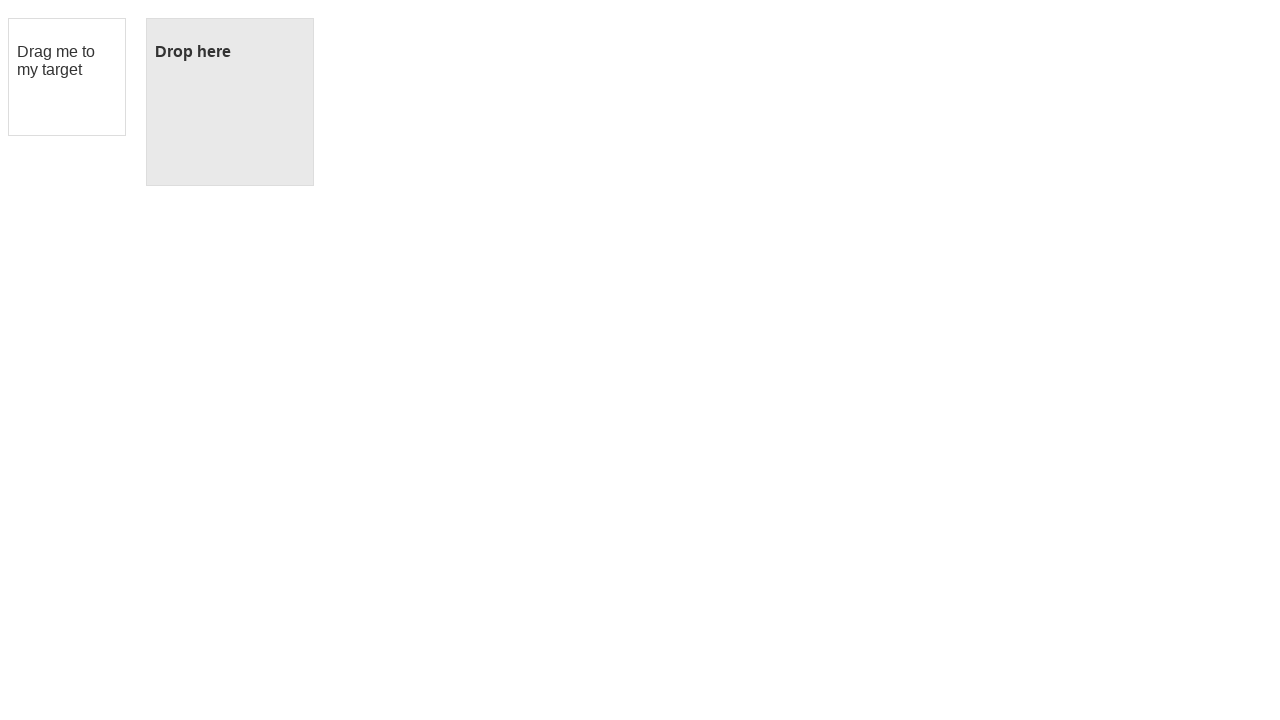

Waited for draggable element to be present
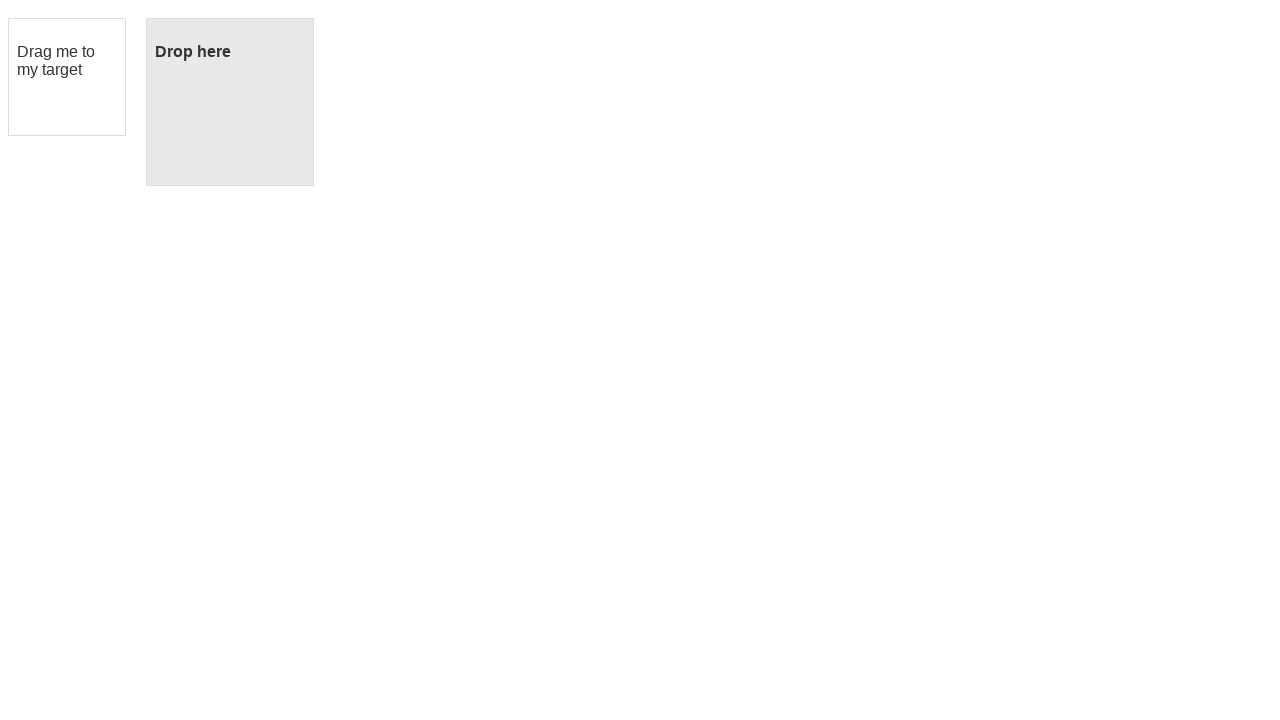

Dragged draggable element to droppable target at (230, 102)
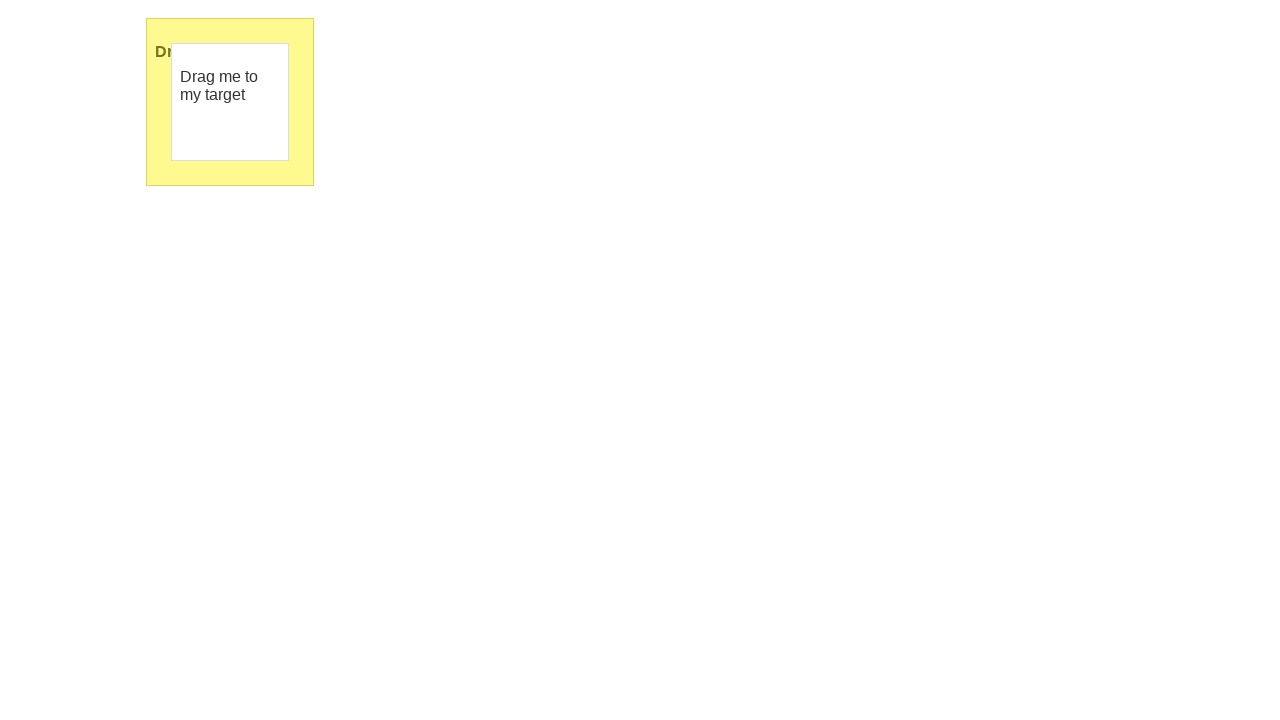

Verified drop was successful - 'Dropped' text appeared
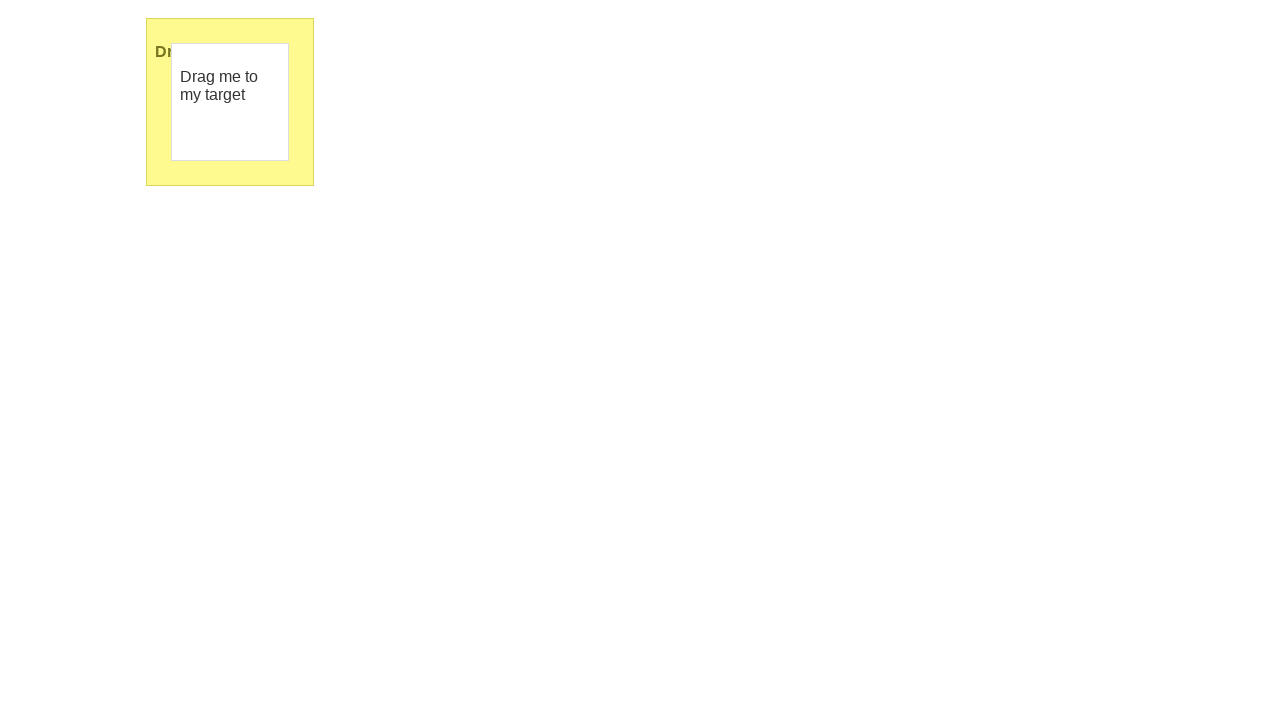

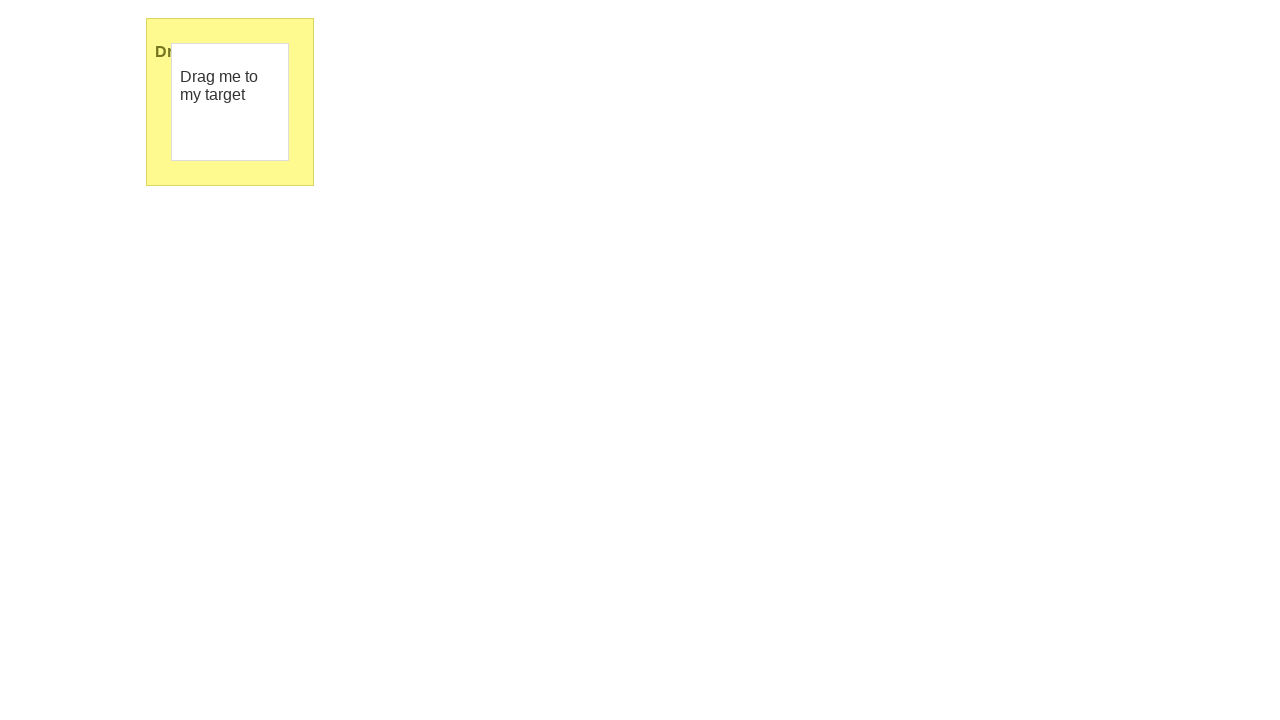